Tests verifying the initial order of items displayed in grid format

Starting URL: https://demoqa.com

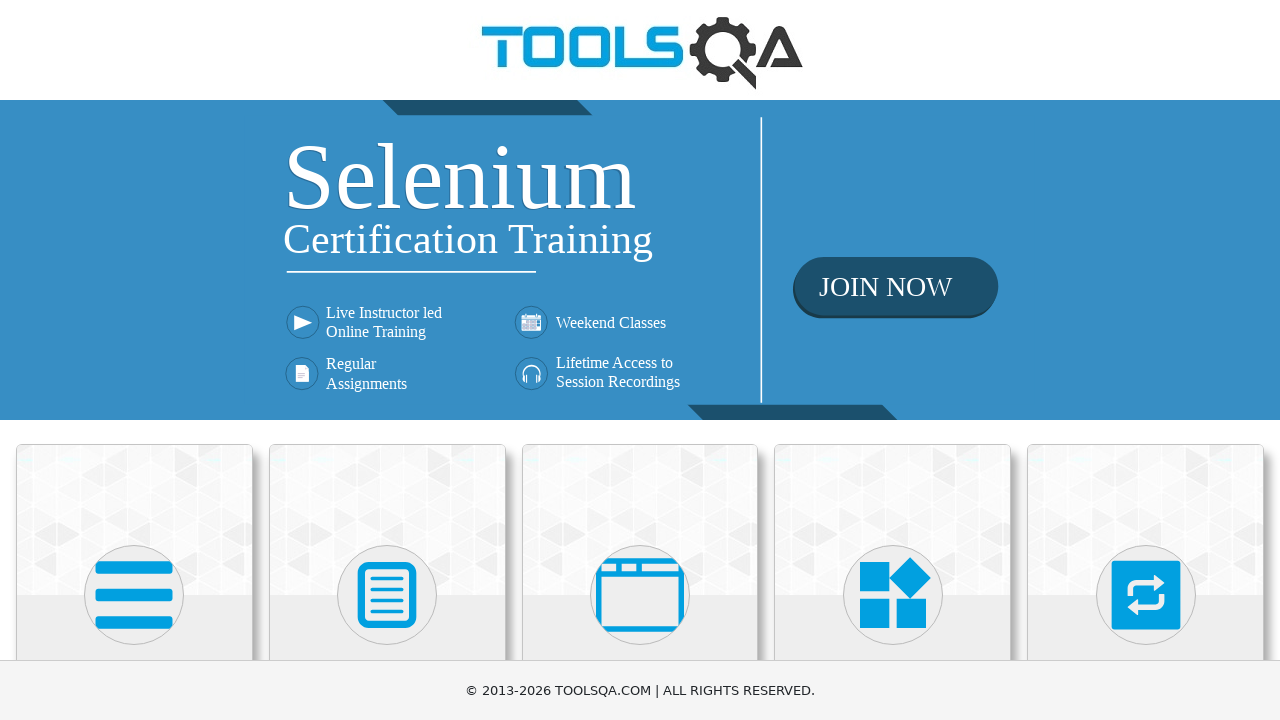

Clicked on Interactions section heading at (1146, 360) on internal:role=heading[name="Interactions"i]
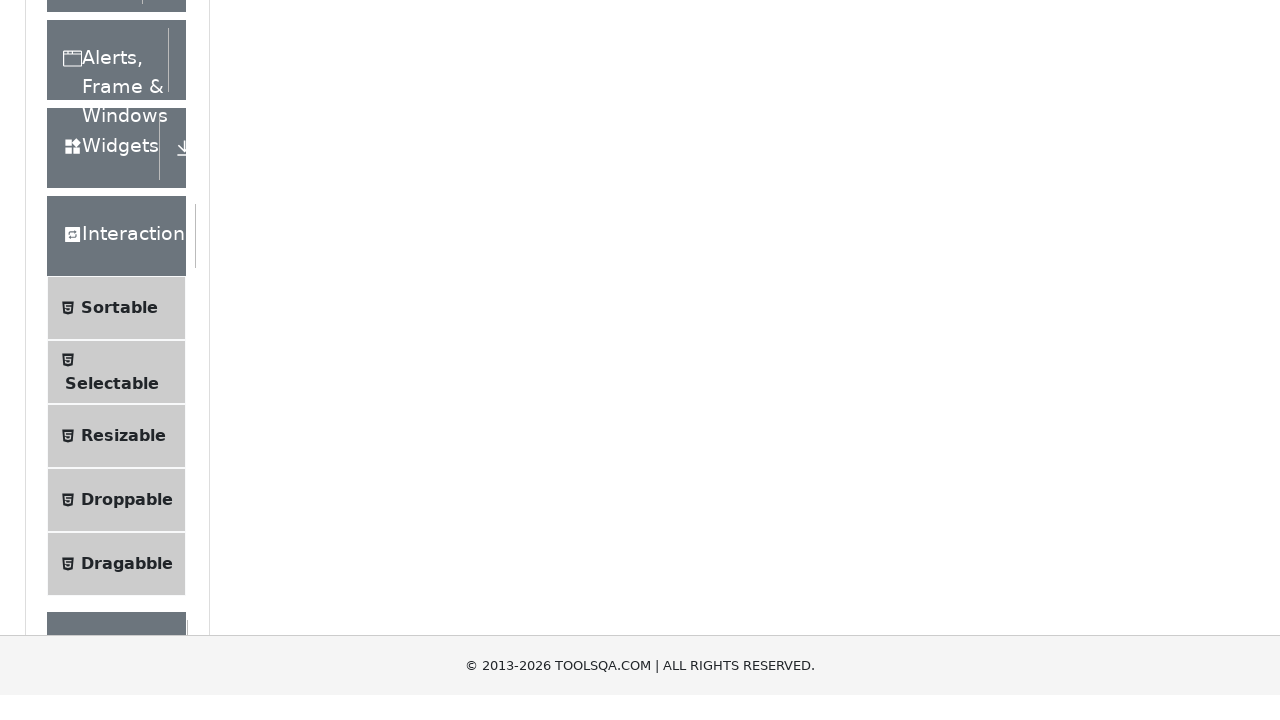

Clicked on Sortable option at (119, 613) on internal:text="Sortable"i
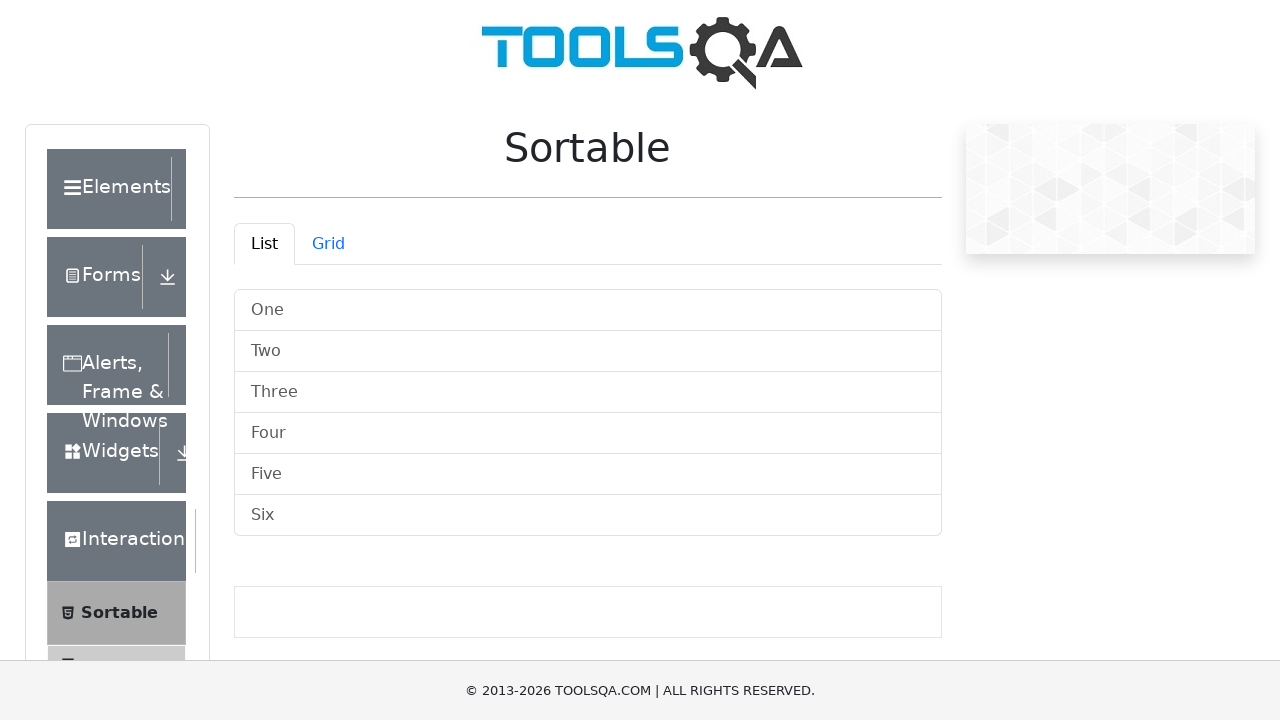

Vertical list items are now visible - initial grid order verified
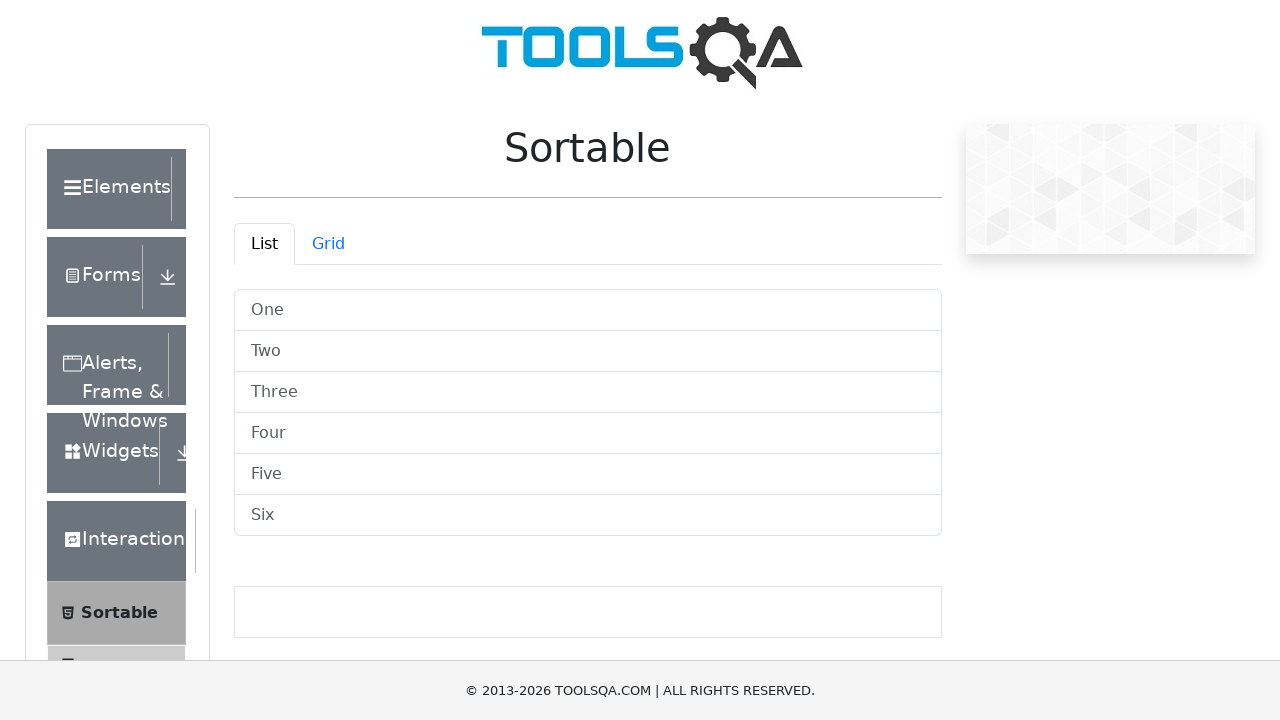

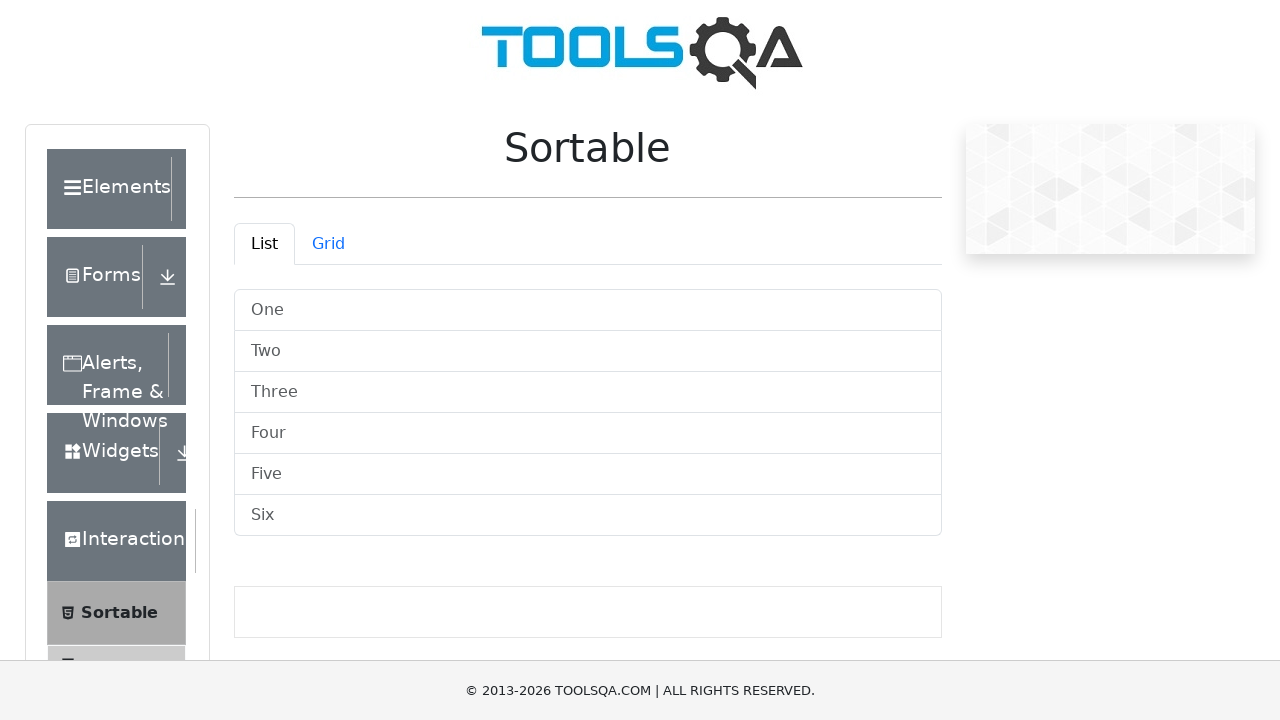